Tests accepting a JavaScript alert by clicking the first alert button, verifying the alert text, accepting it, and verifying the result message.

Starting URL: https://the-internet.herokuapp.com/javascript_alerts

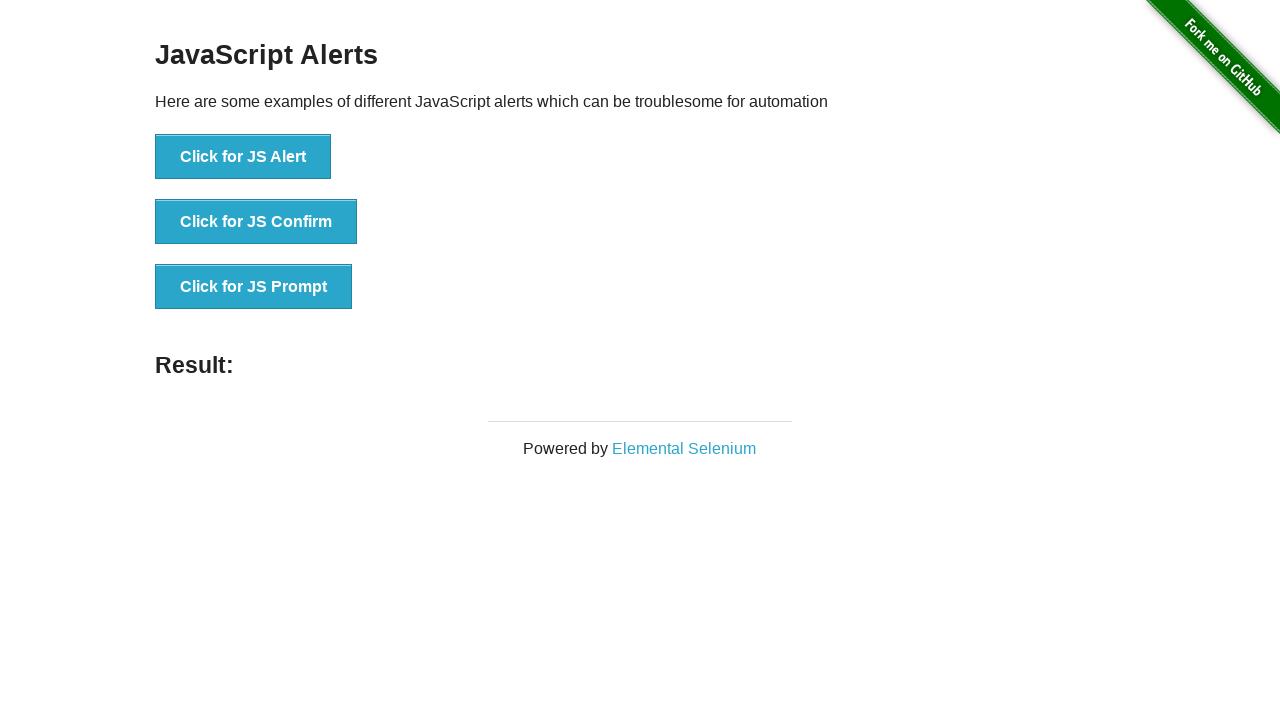

Clicked the JS Alert button at (243, 157) on xpath=//button[@onclick='jsAlert()']
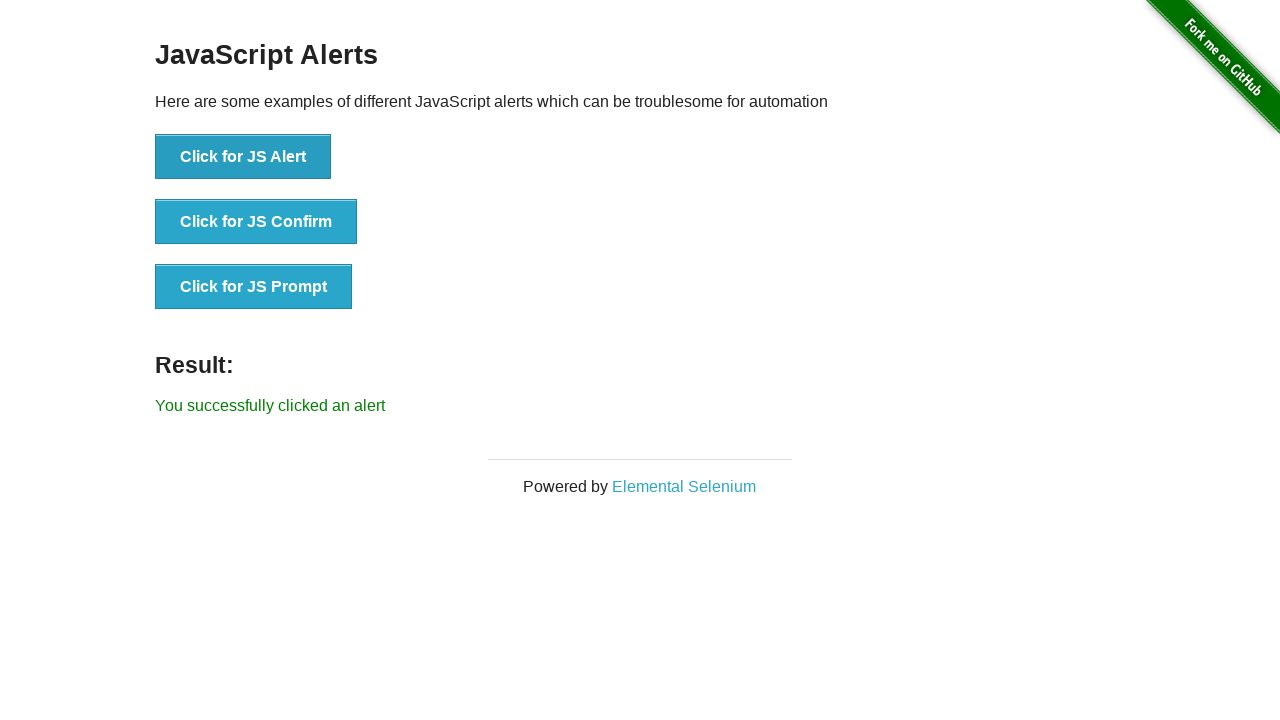

Set up dialog handler to accept the alert
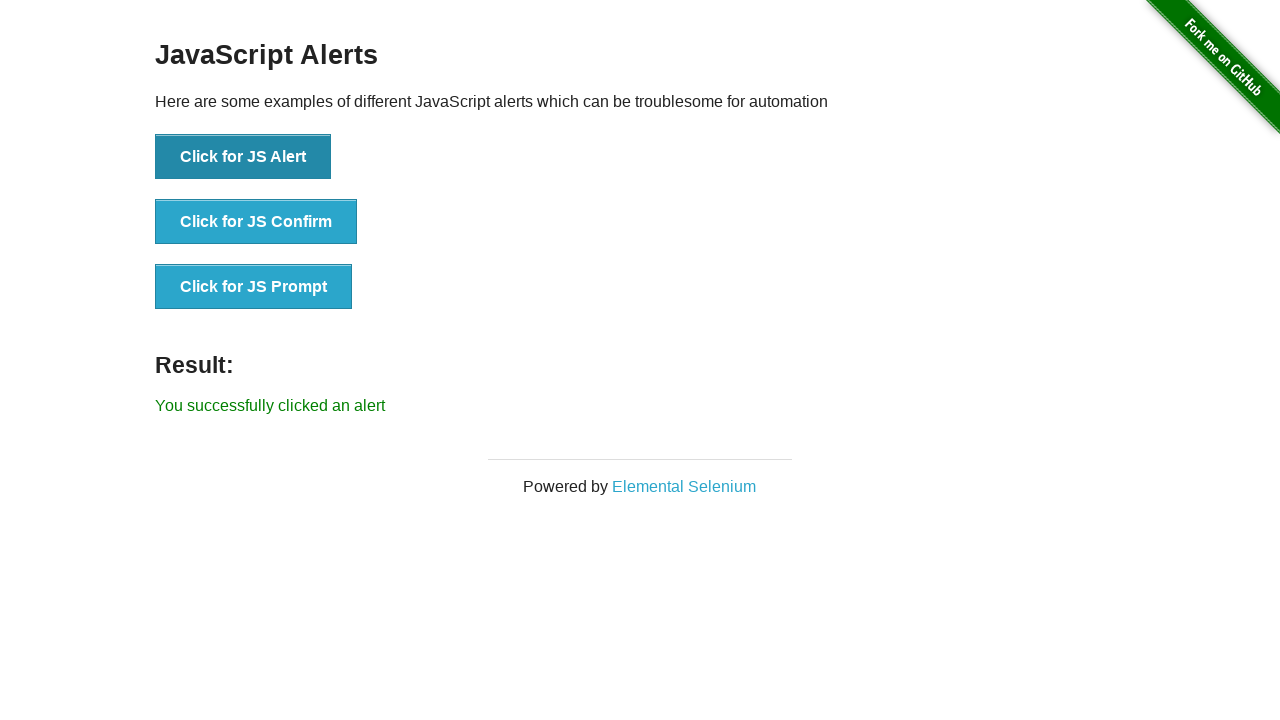

Result element appeared after accepting the alert
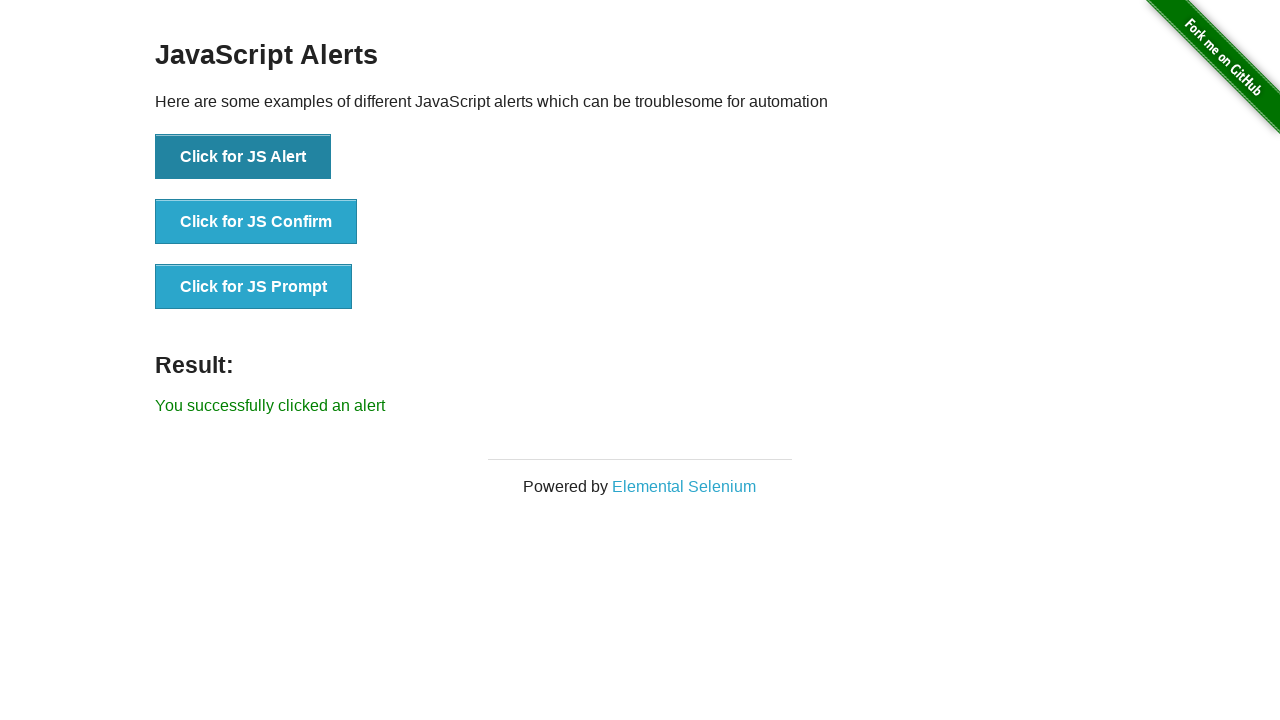

Retrieved result text: 'You successfully clicked an alert'
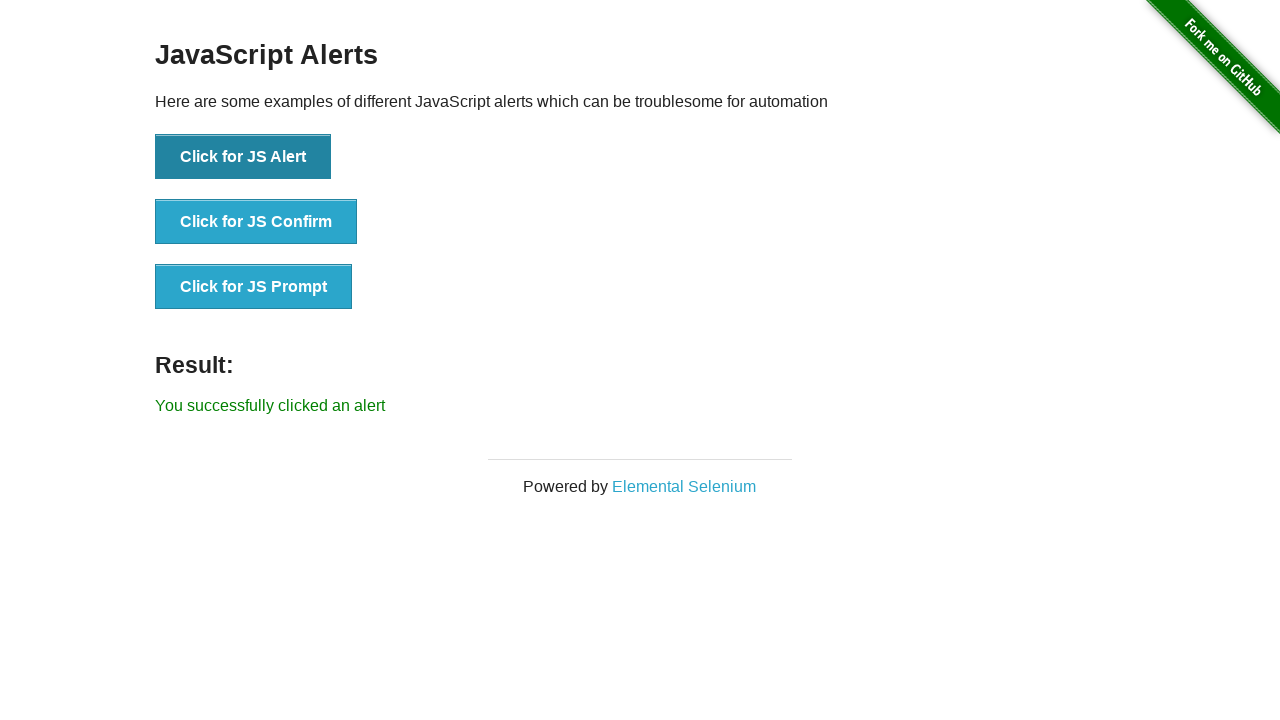

Verified result text matches expected message
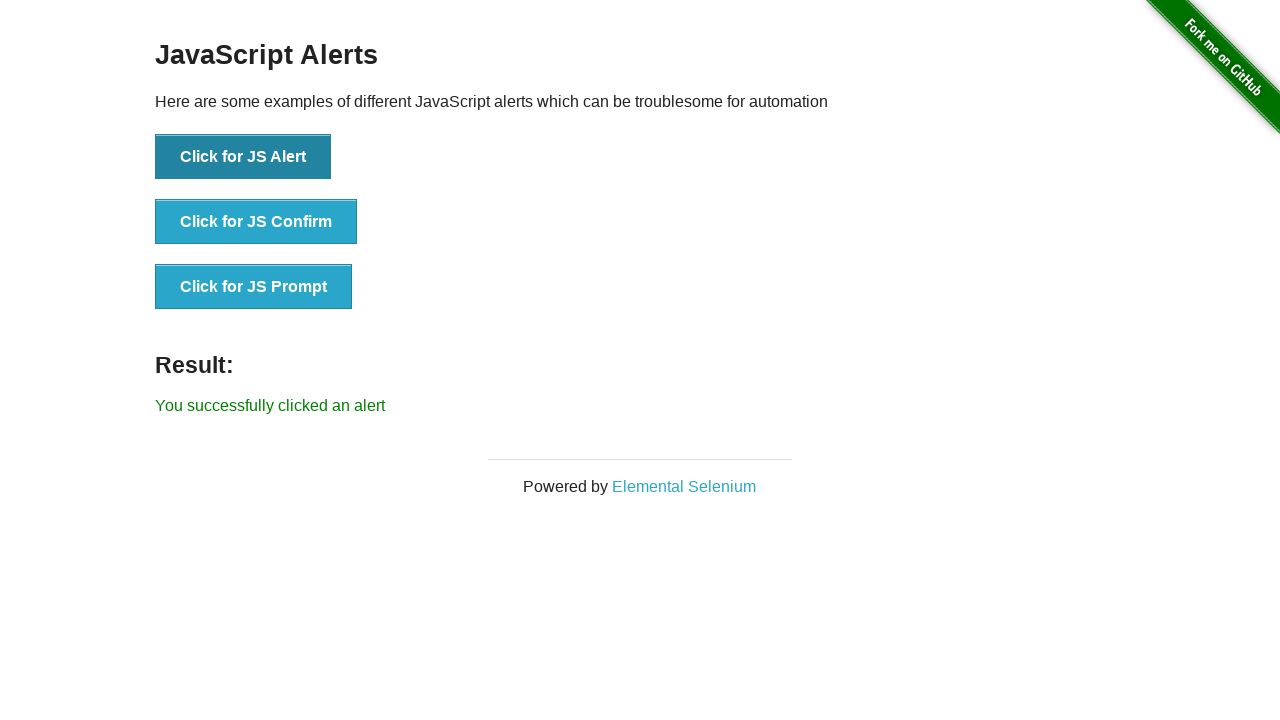

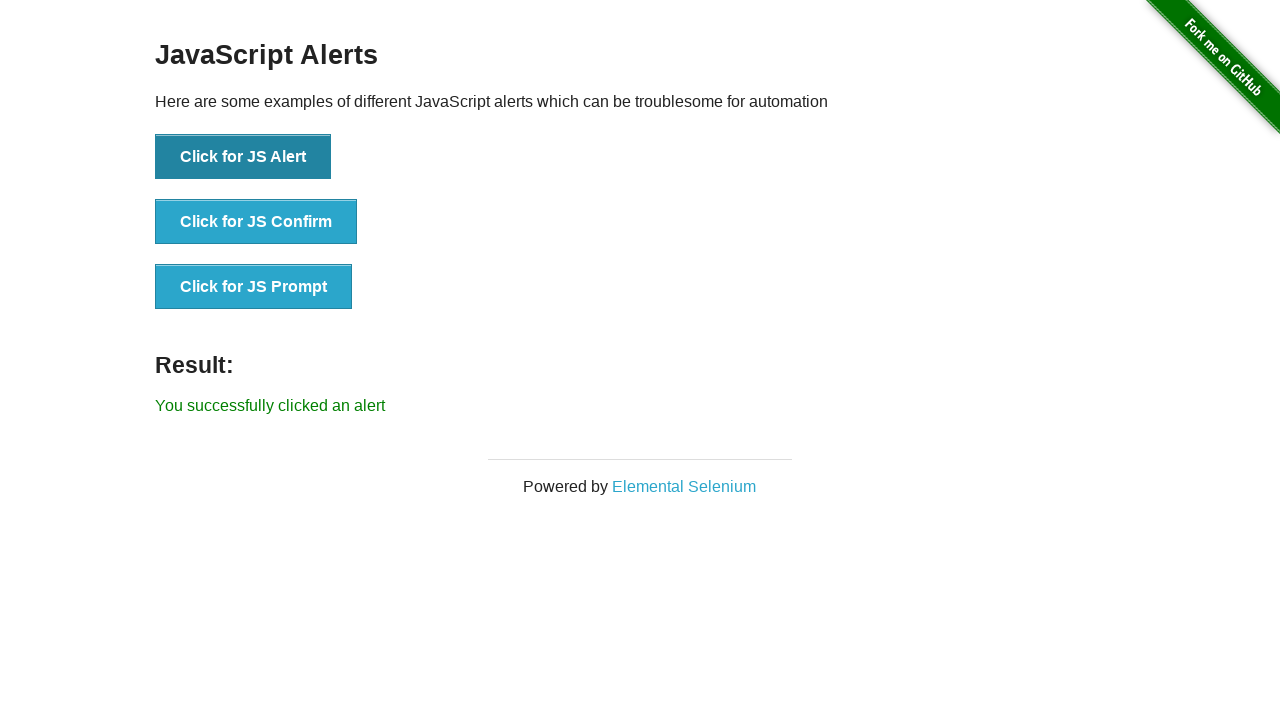